Tests window/tab handling by clicking a link that opens a new window, then switching back to the original window using window handles

Starting URL: http://the-internet.herokuapp.com/windows

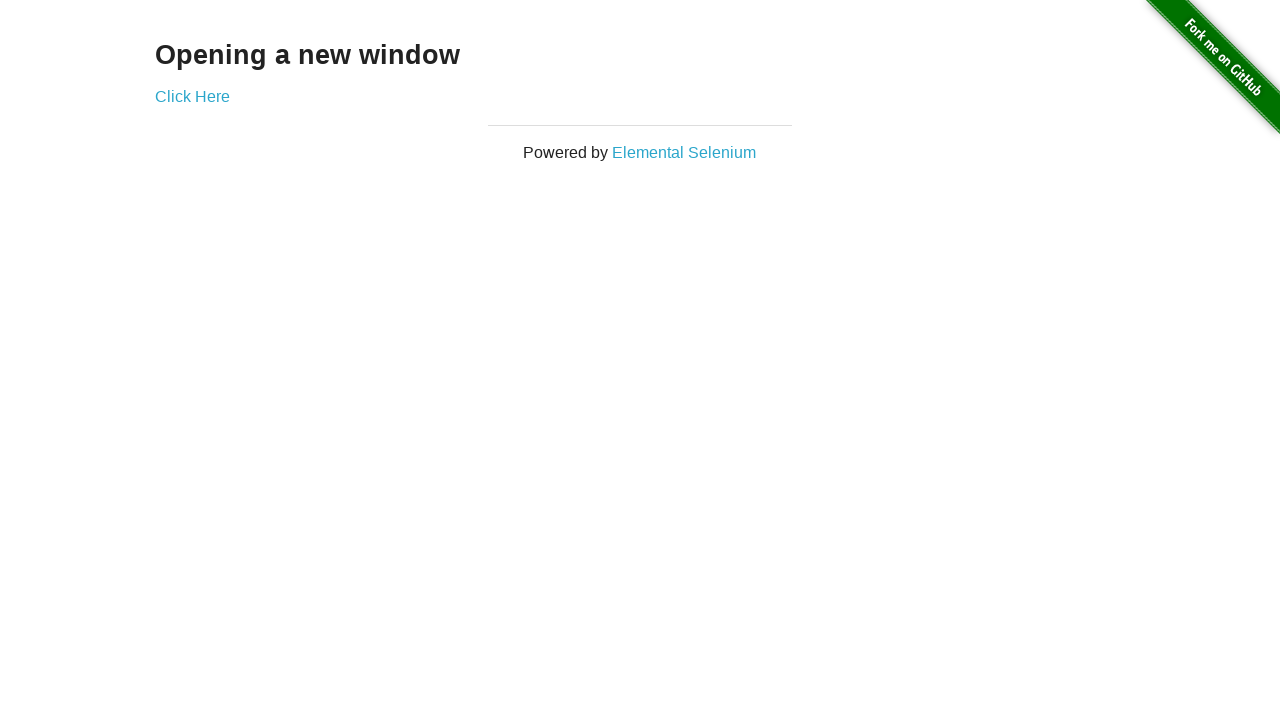

Clicked 'Click Here' link to open new window at (192, 96) on text=Click Here
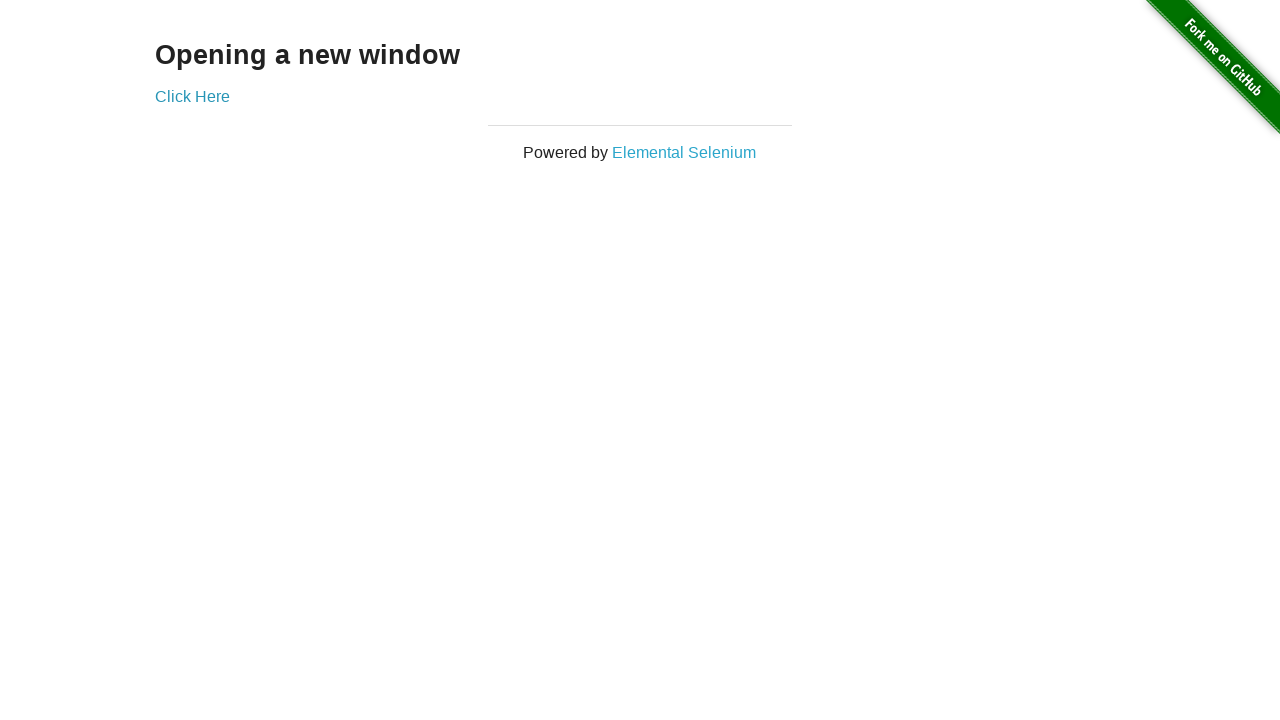

Captured reference to newly opened window/tab
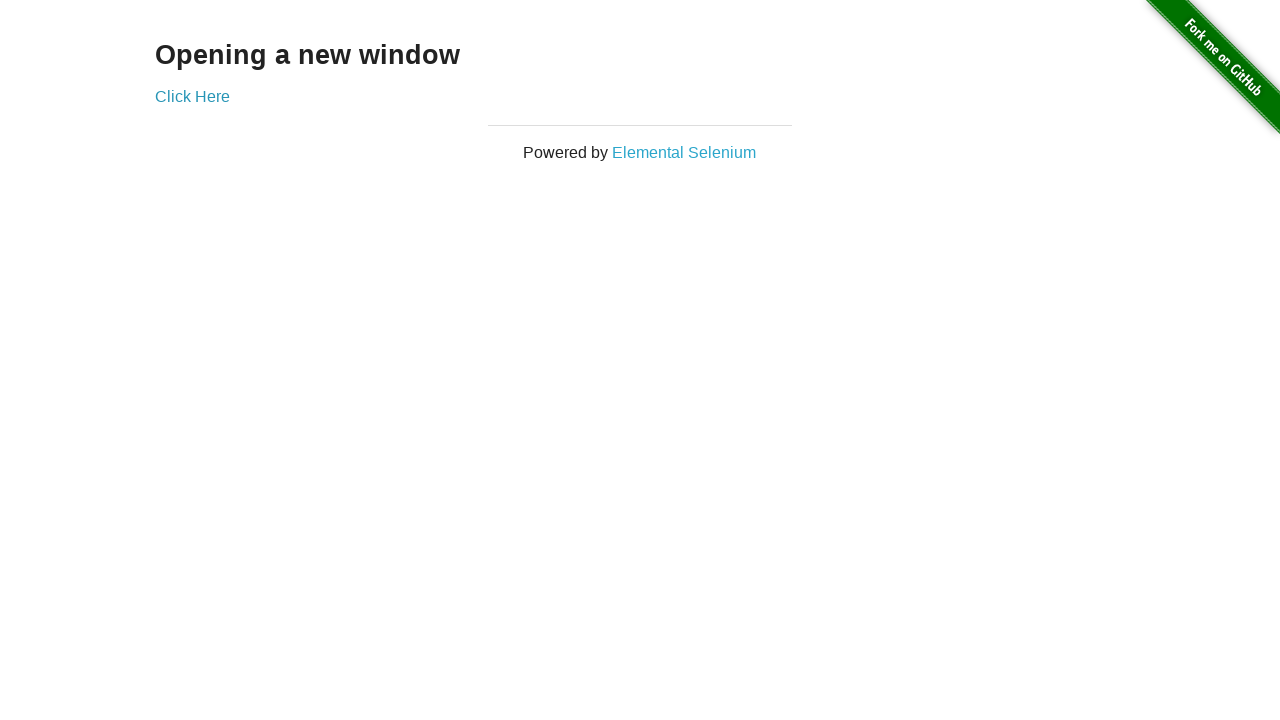

New window/tab finished loading
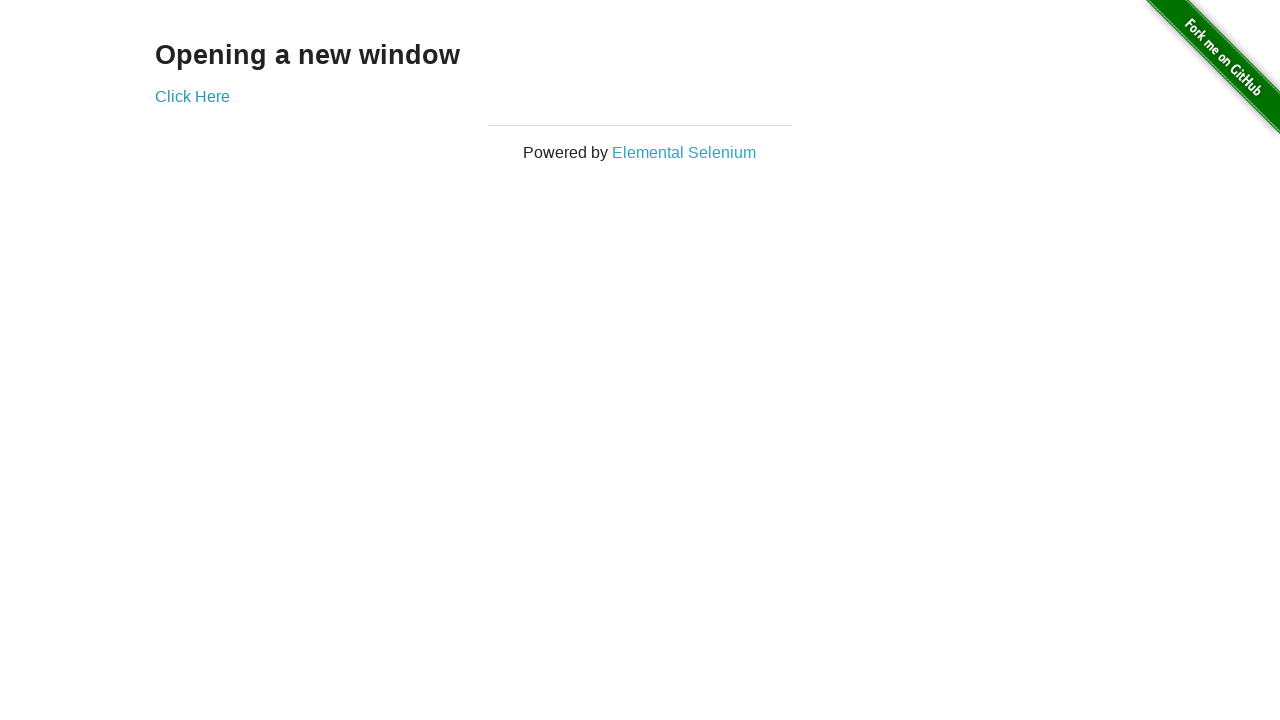

Switched focus back to original window
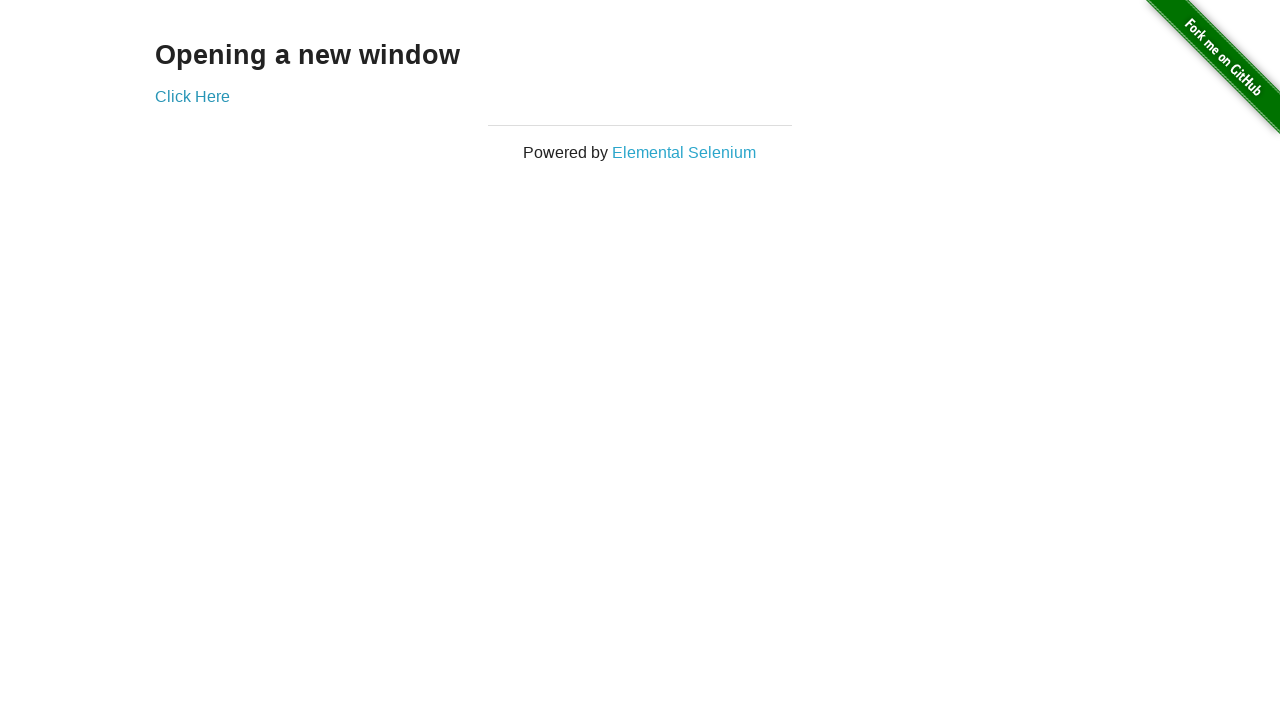

Verified 'Click Here' link is present on original page
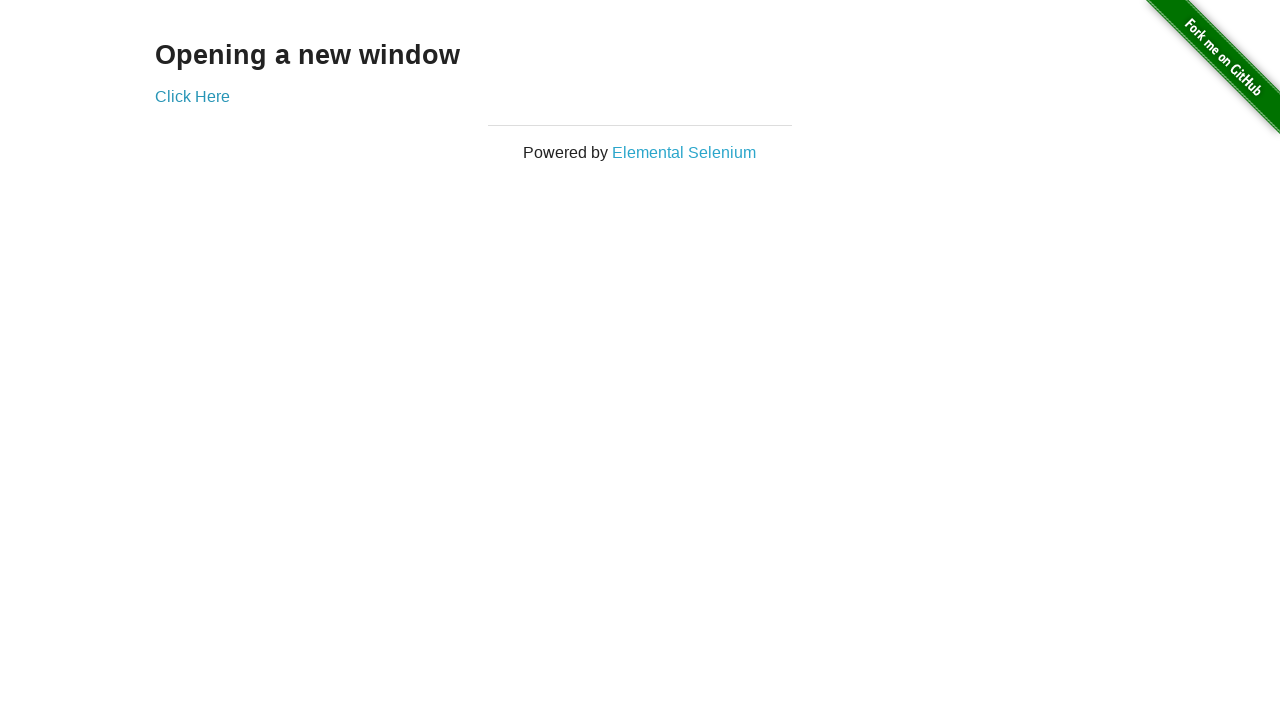

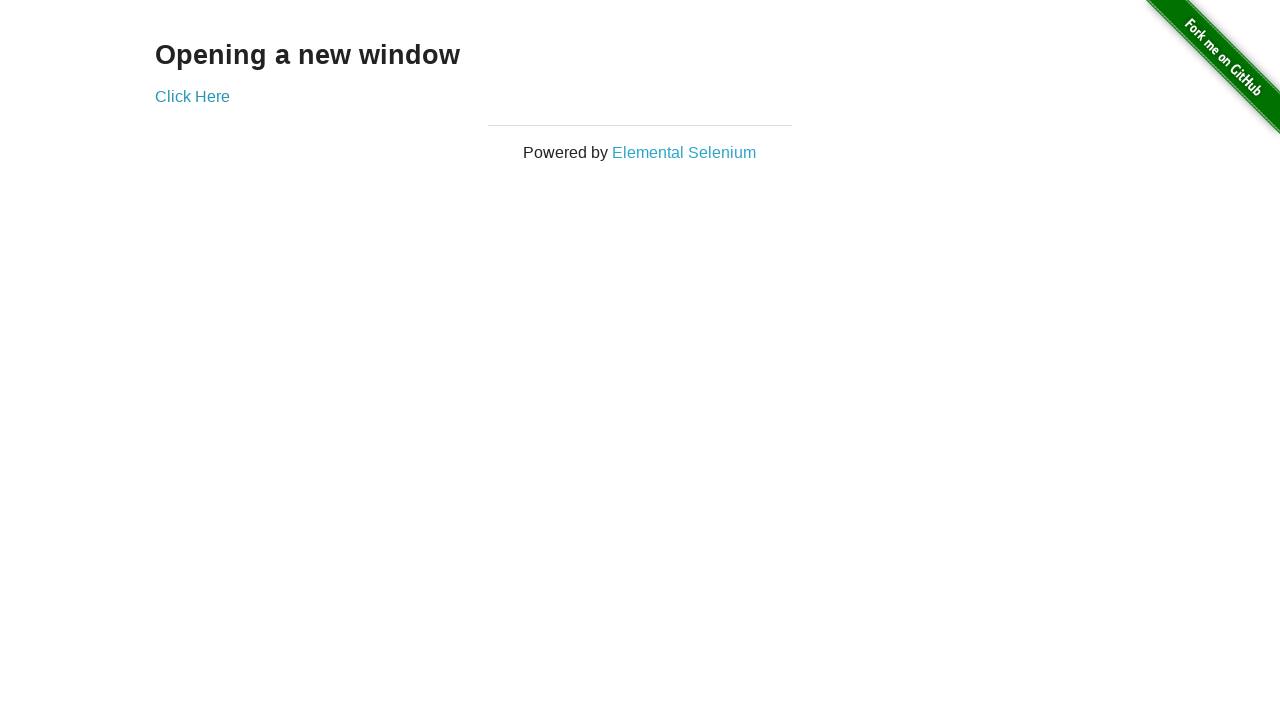